Tests successful login on the public Saucedemo test site using publicly posted demo credentials and verifies the dashboard title shows "Swag Labs"

Starting URL: https://www.saucedemo.com/

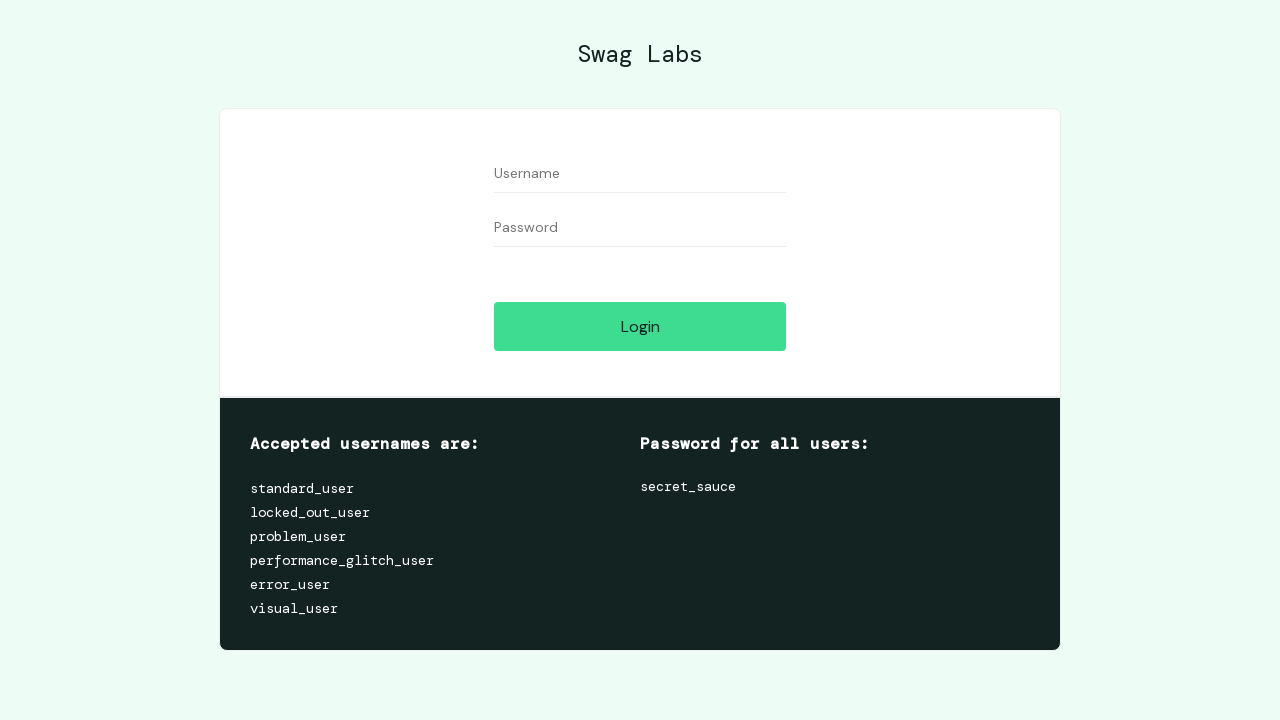

Filled username field with 'standard_user' on //input[@id='user-name']
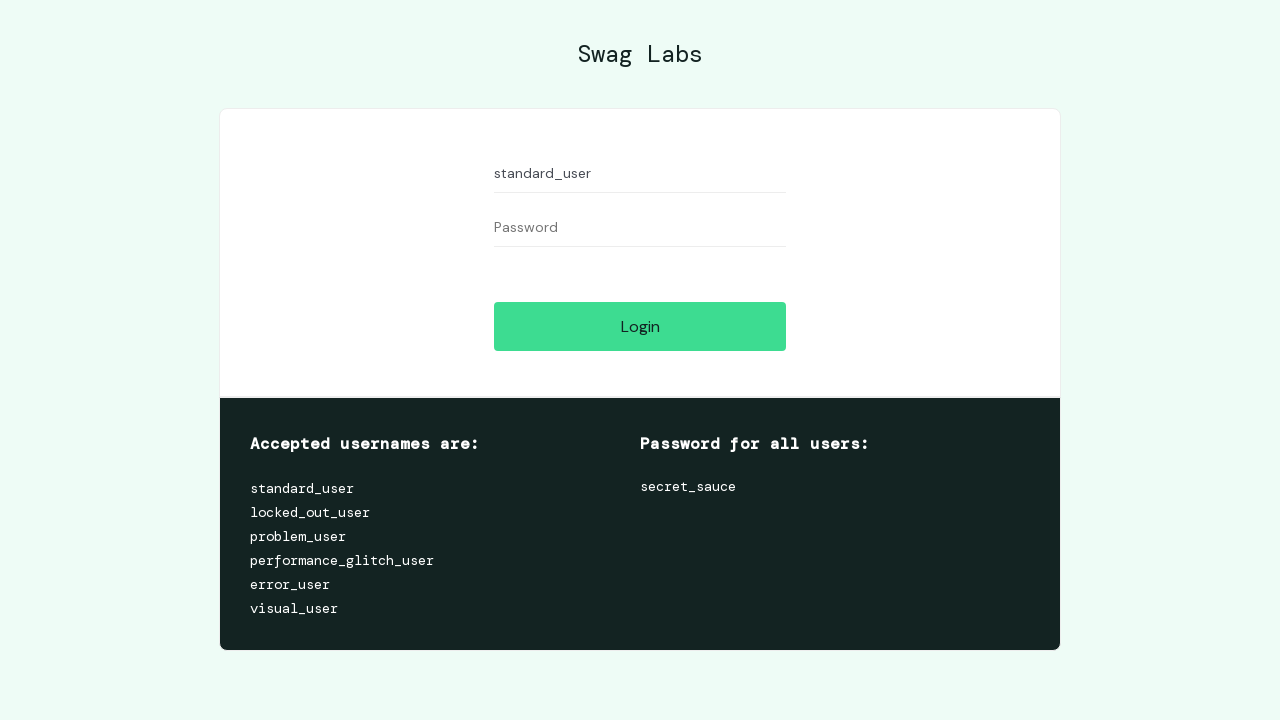

Filled password field with 'secret_sauce' on //input[@id='password']
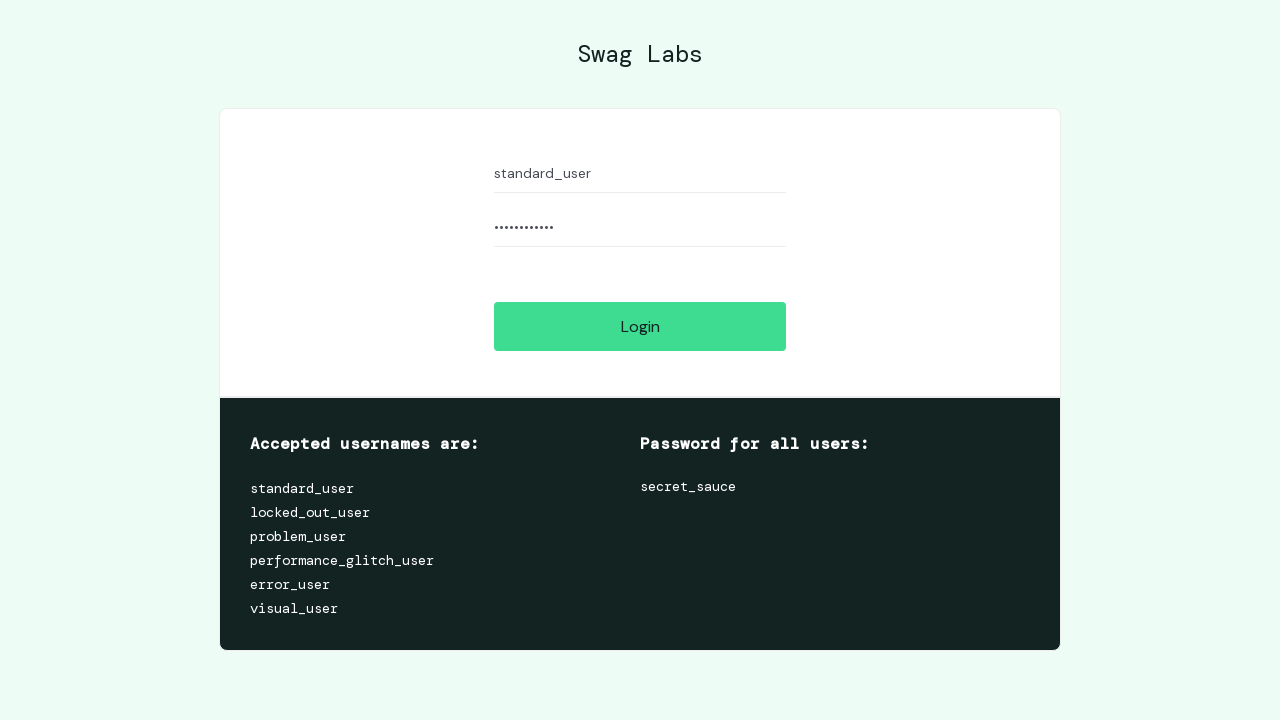

Clicked login button to submit credentials at (640, 326) on xpath=//input[@id='login-button']
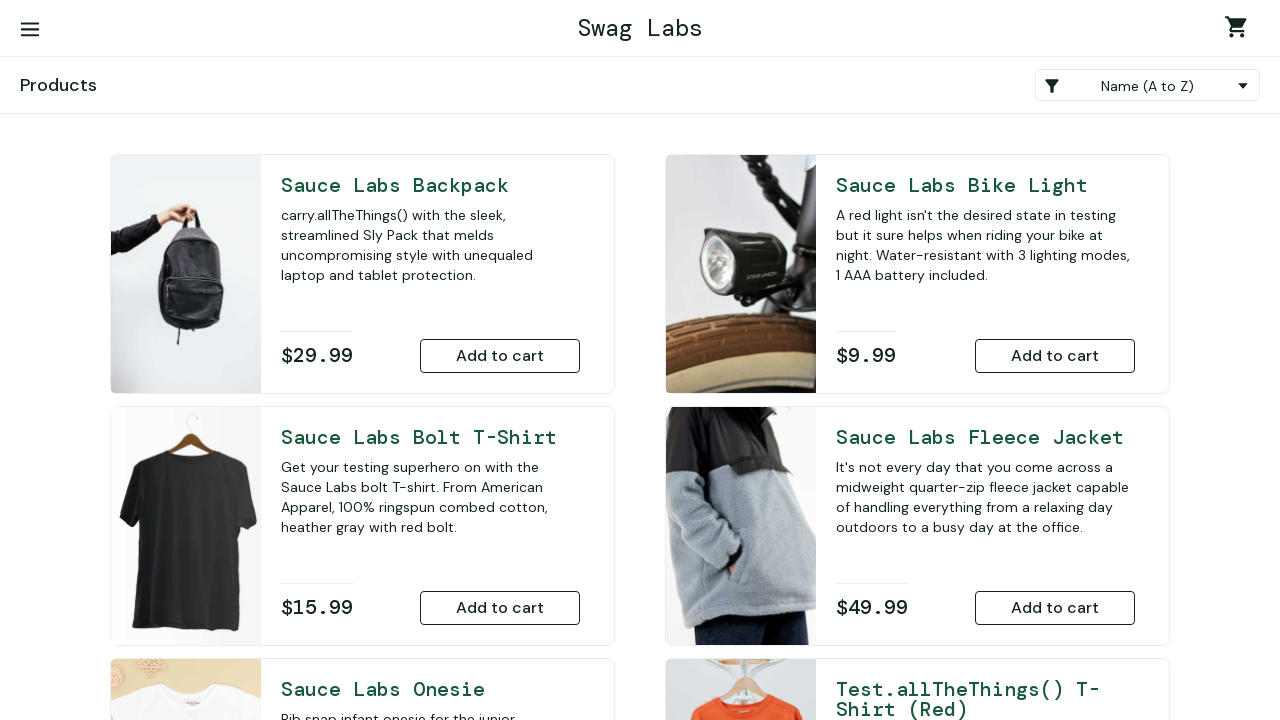

Dashboard loaded - app logo visible
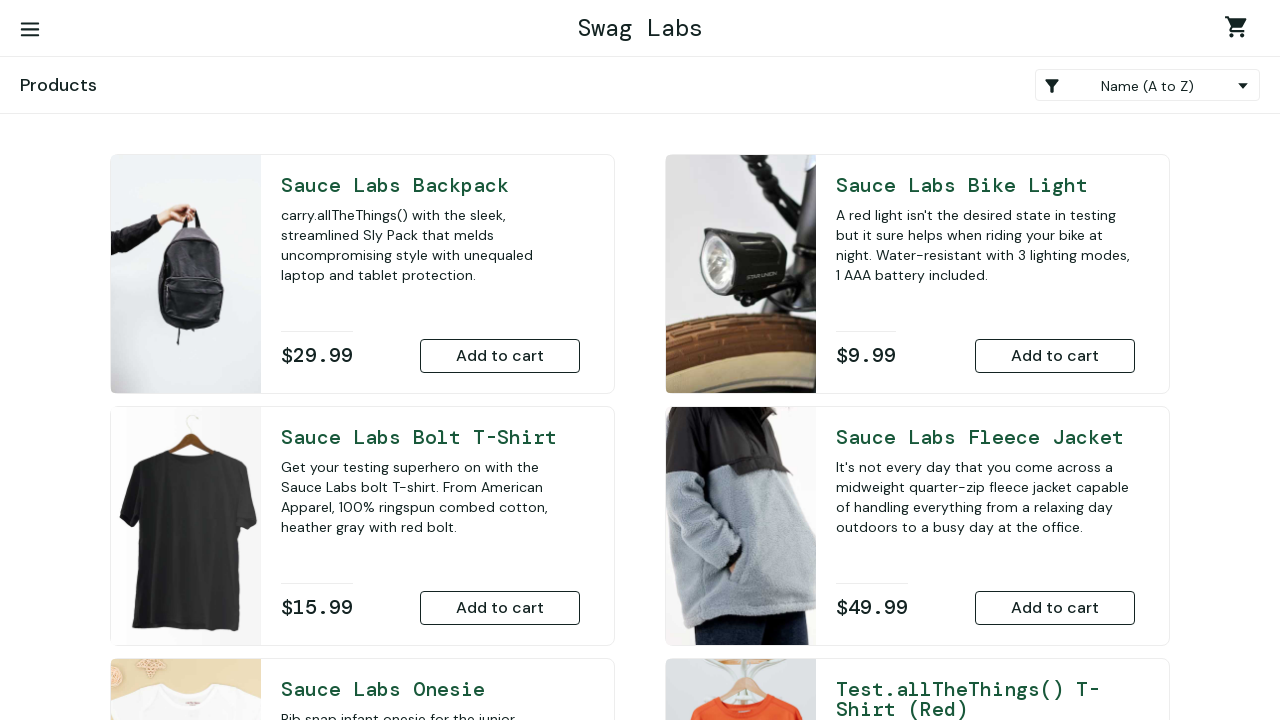

Retrieved app logo text content
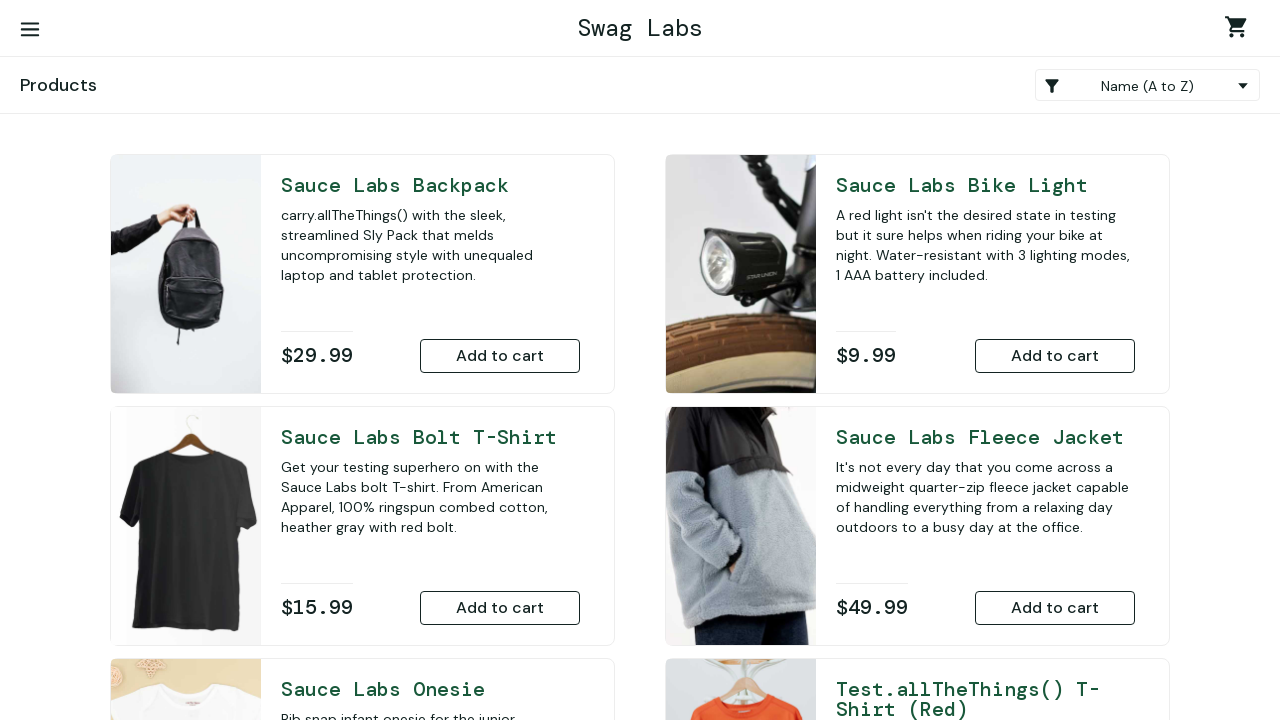

Verified dashboard title contains 'Swag Labs'
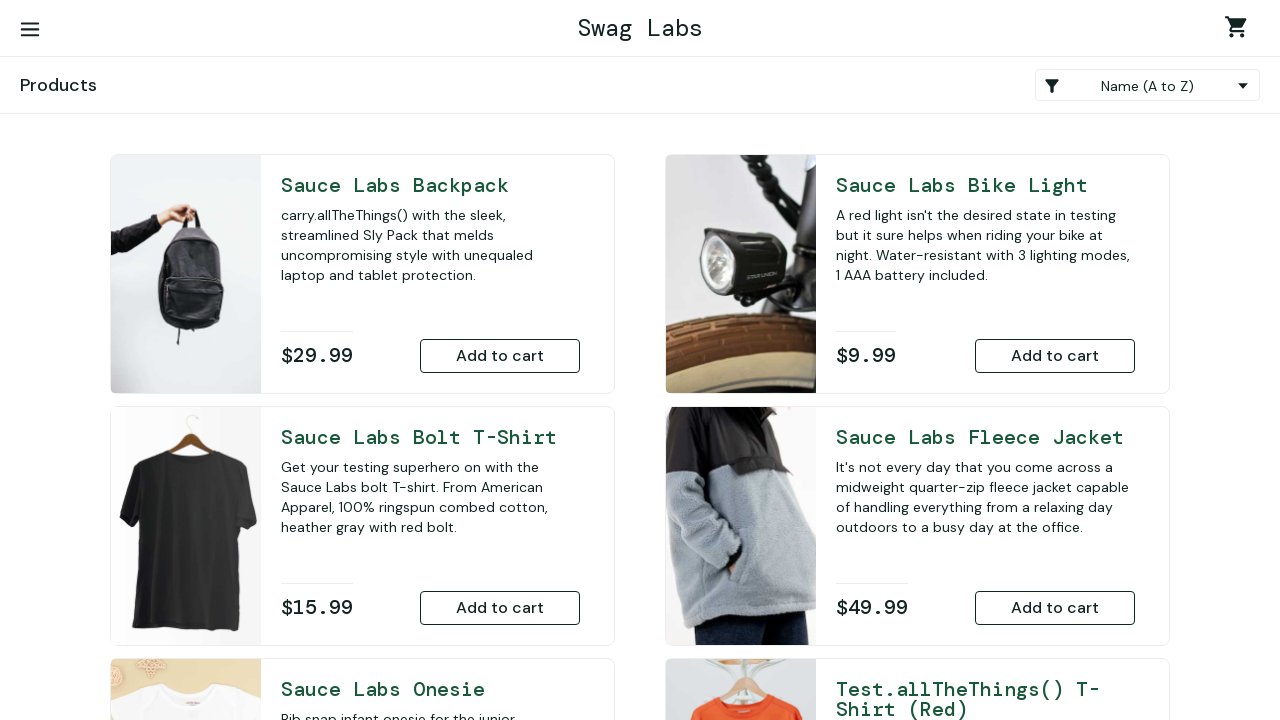

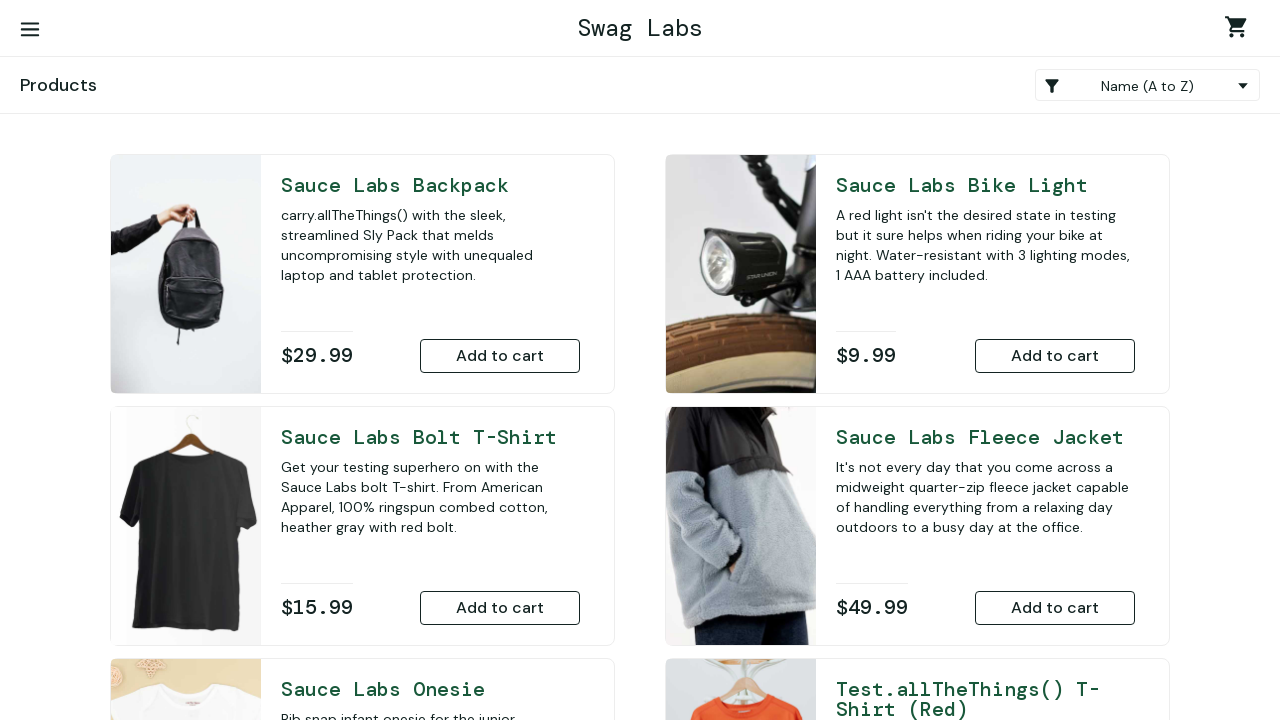